Navigates through a paginated movie listing website, visiting the index page and clicking through to view movie detail pages to verify the content loads correctly.

Starting URL: https://spa2.scrape.center/page/1

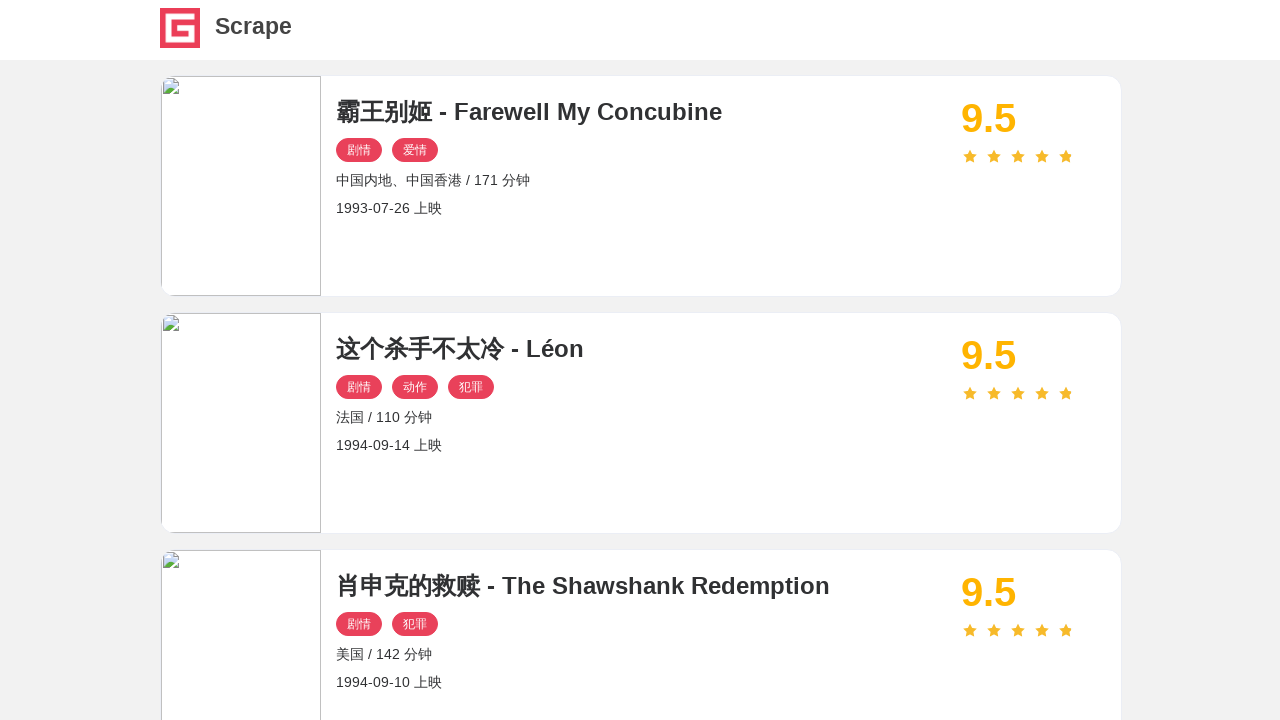

Waited for movie items to load on index page
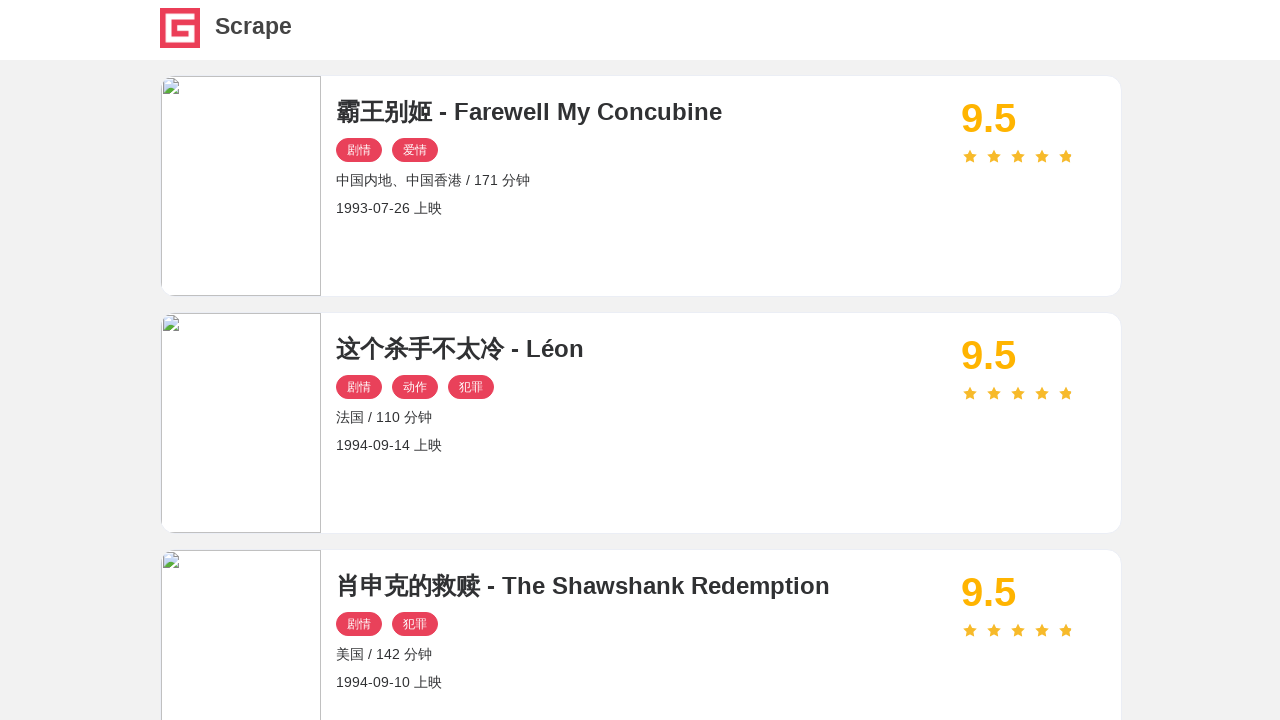

Located first movie item link
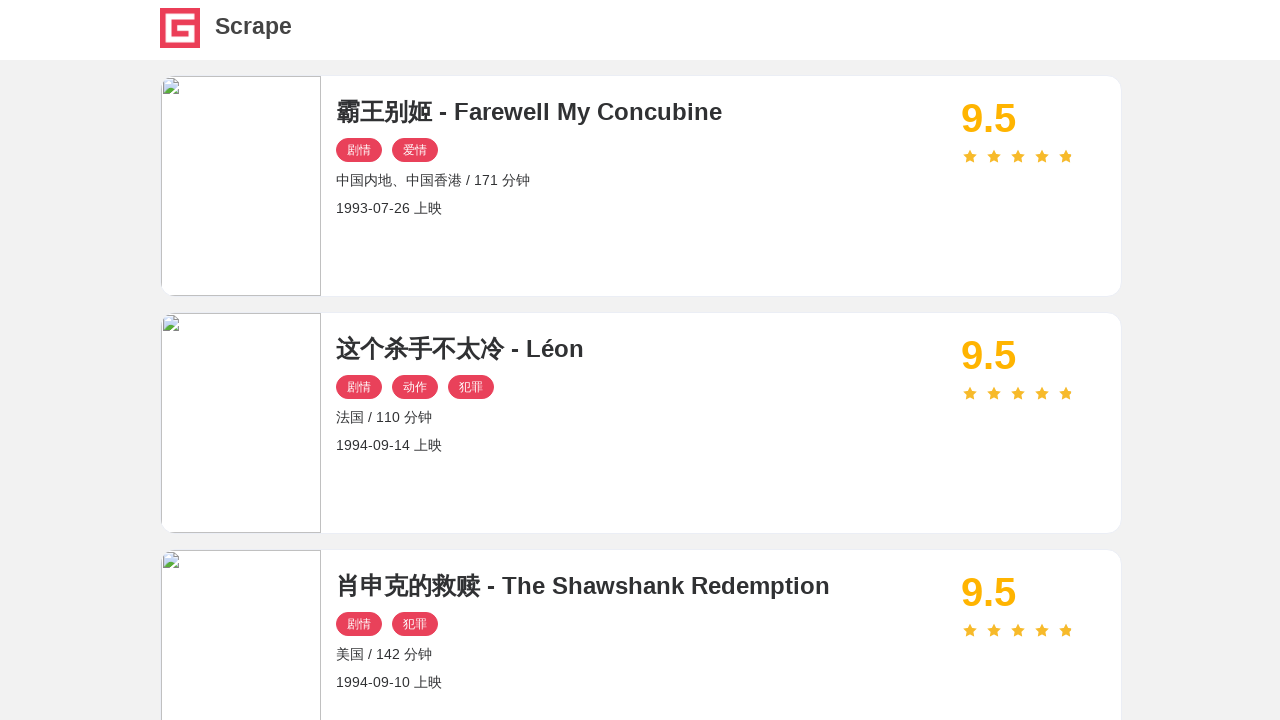

Clicked on first movie to navigate to detail page at (641, 112) on #index .item .name >> nth=0
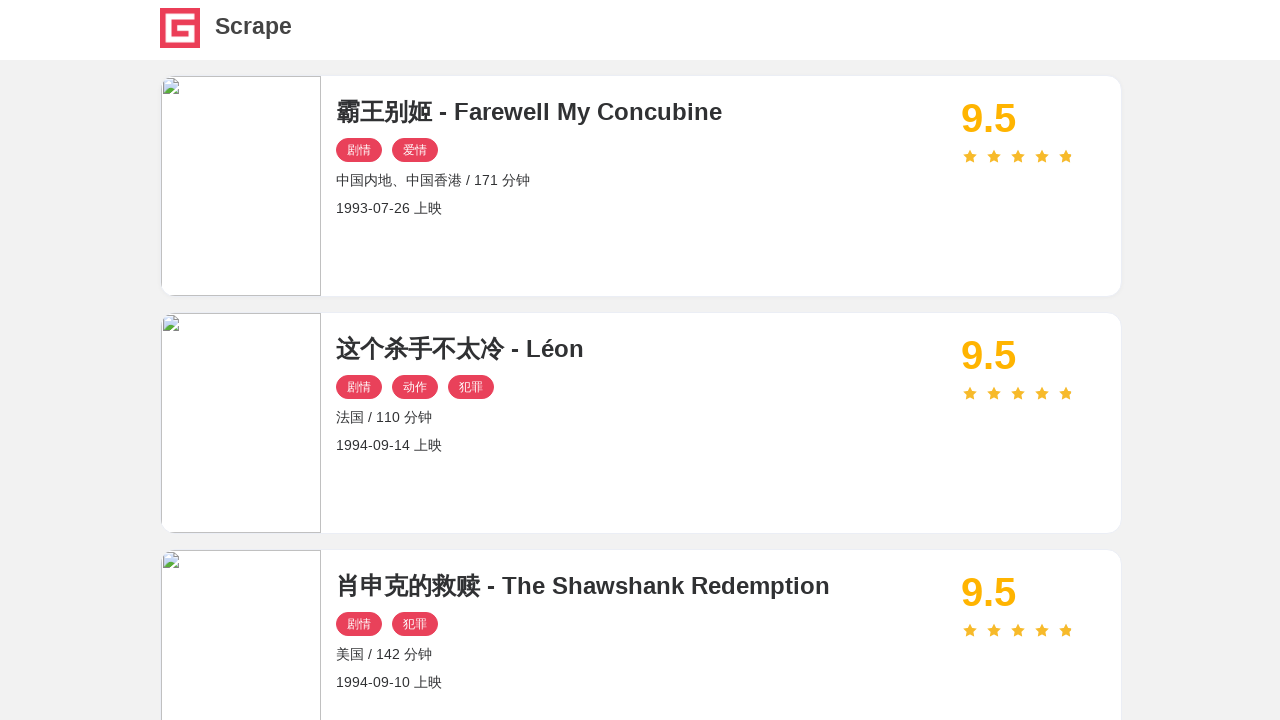

Detail page loaded with h2 element
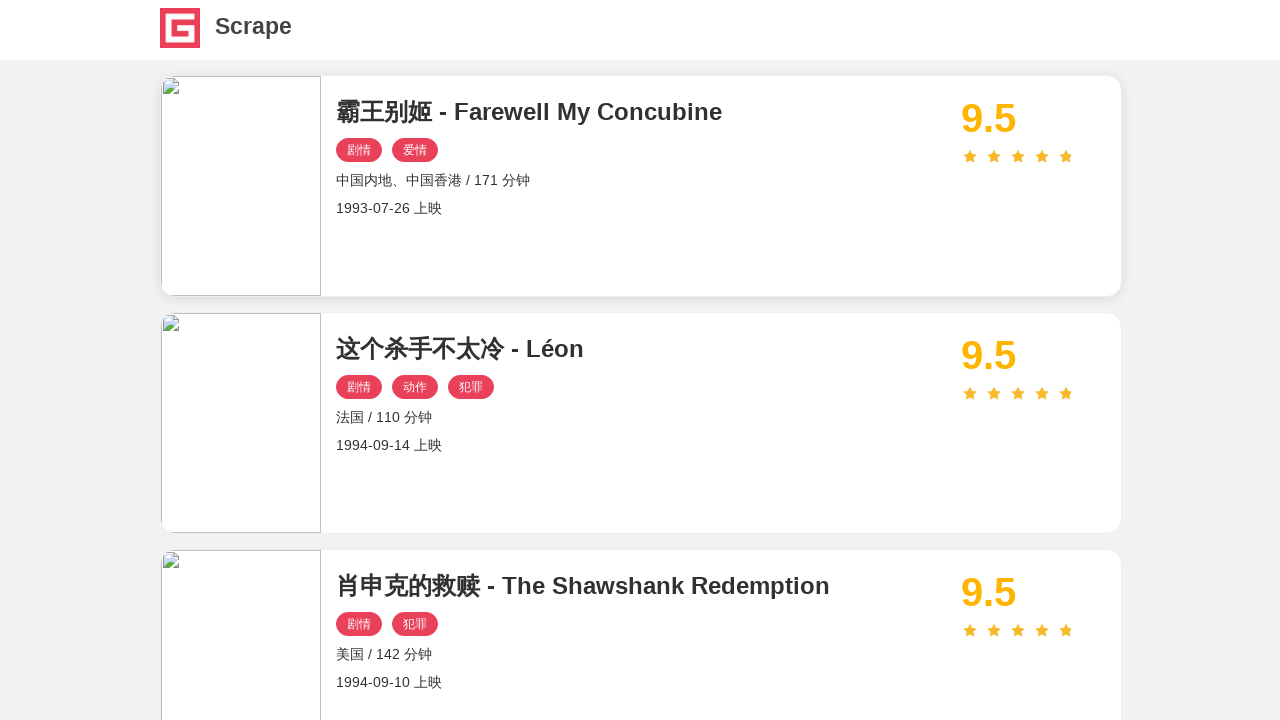

Verified movie title (h2) is visible on detail page
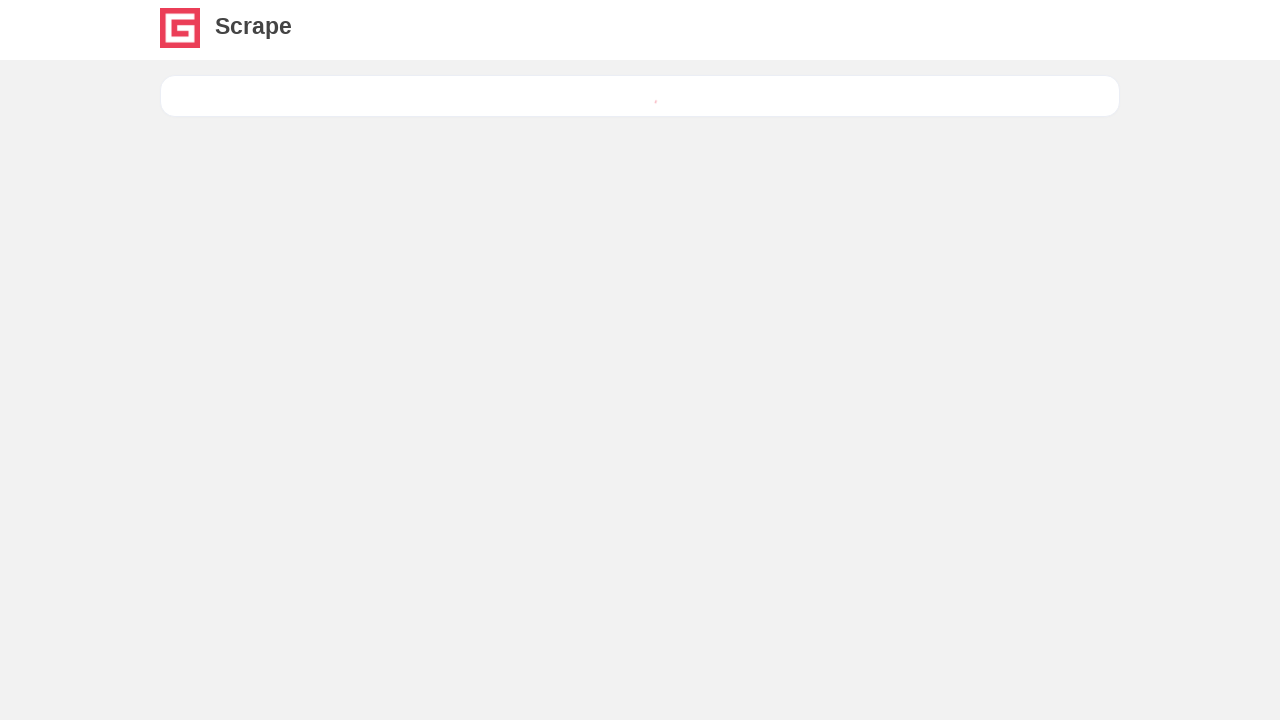

Verified categories are visible on detail page
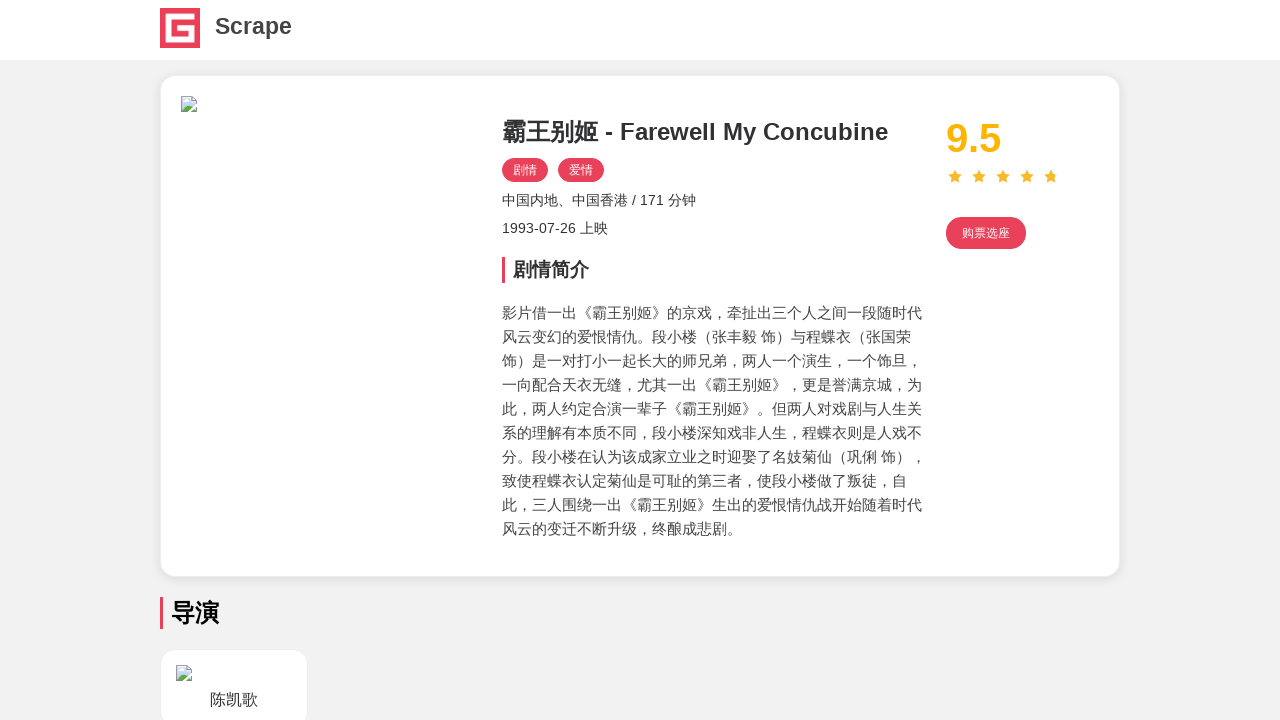

Verified movie cover image is visible on detail page
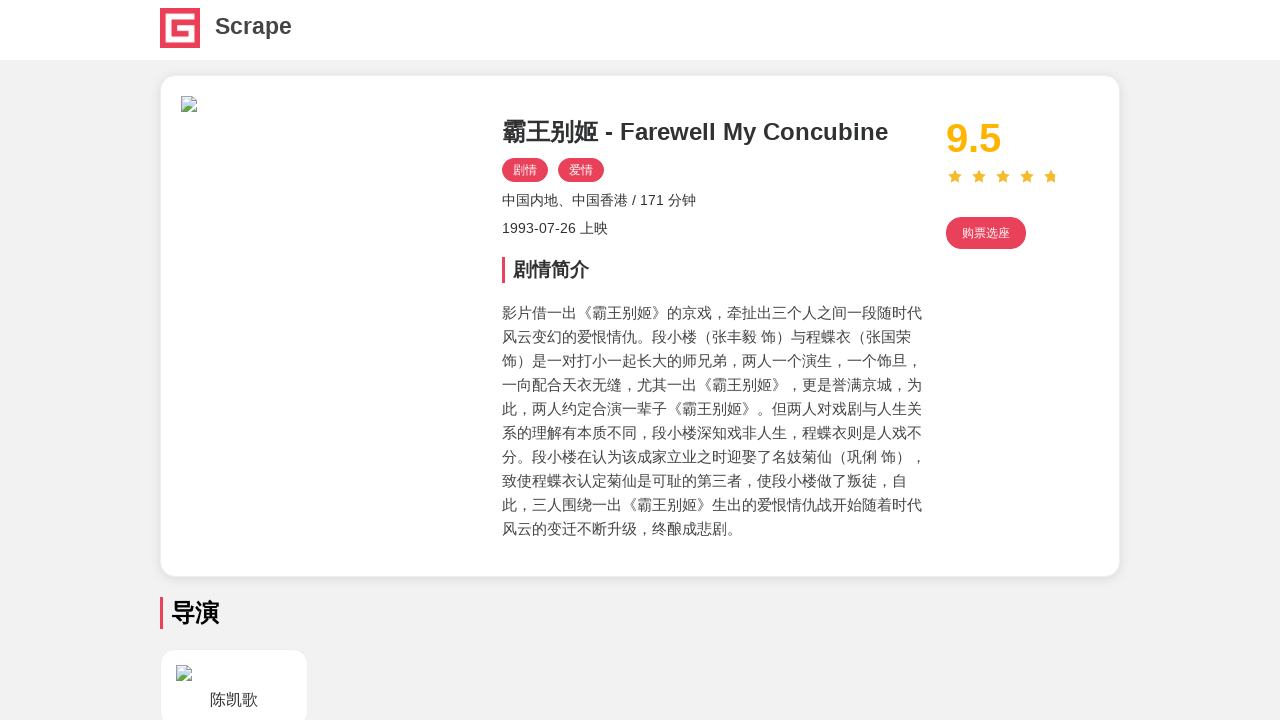

Verified movie score is visible on detail page
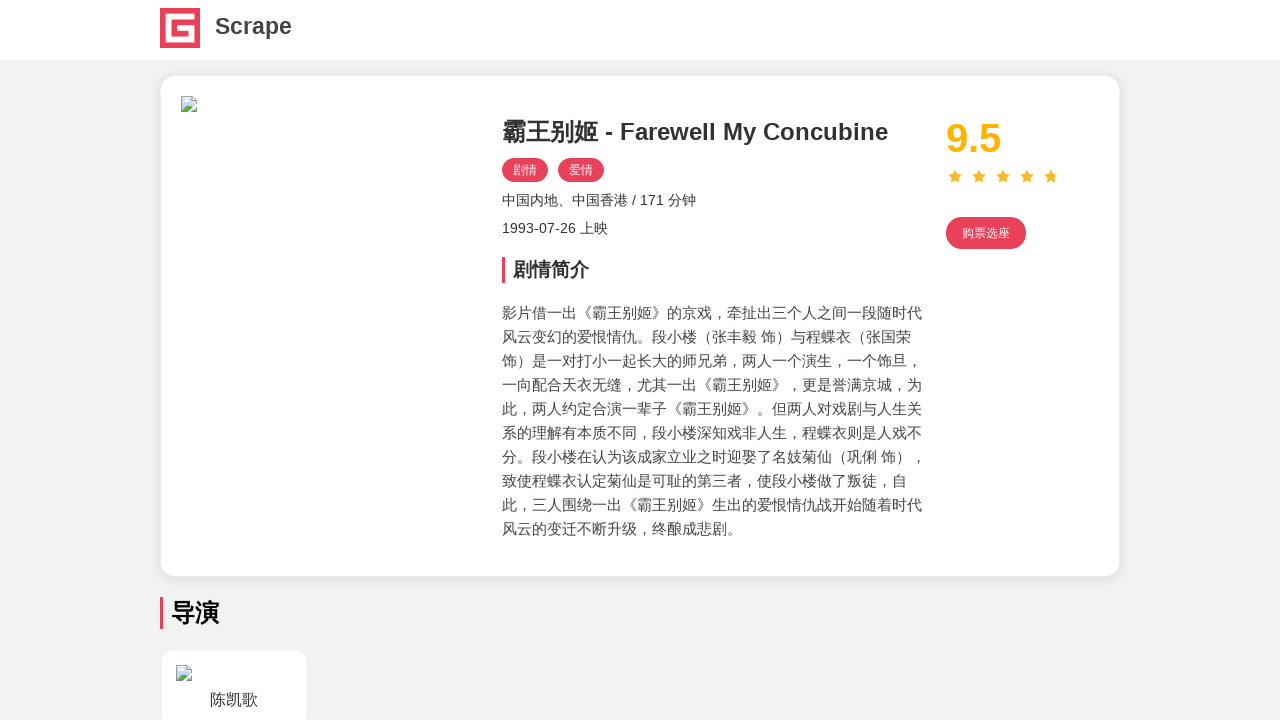

Verified movie description is visible on detail page
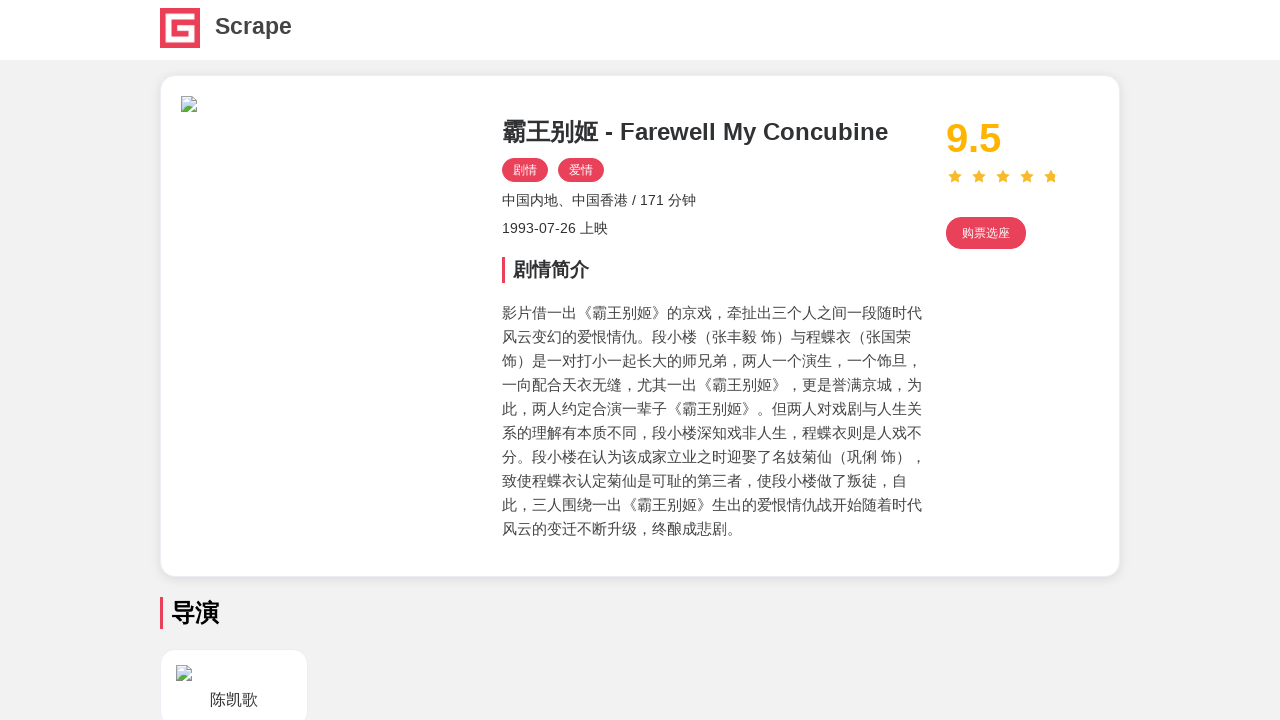

Navigated back to index page
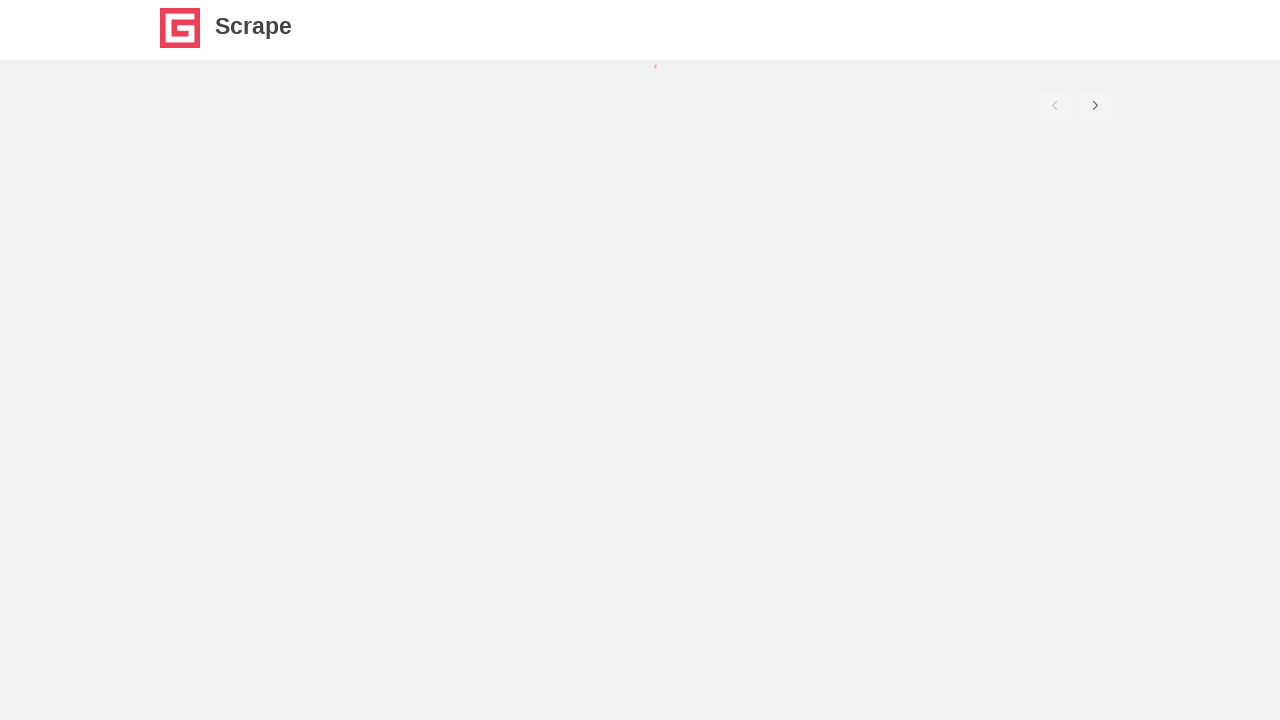

Index page reloaded with movie items
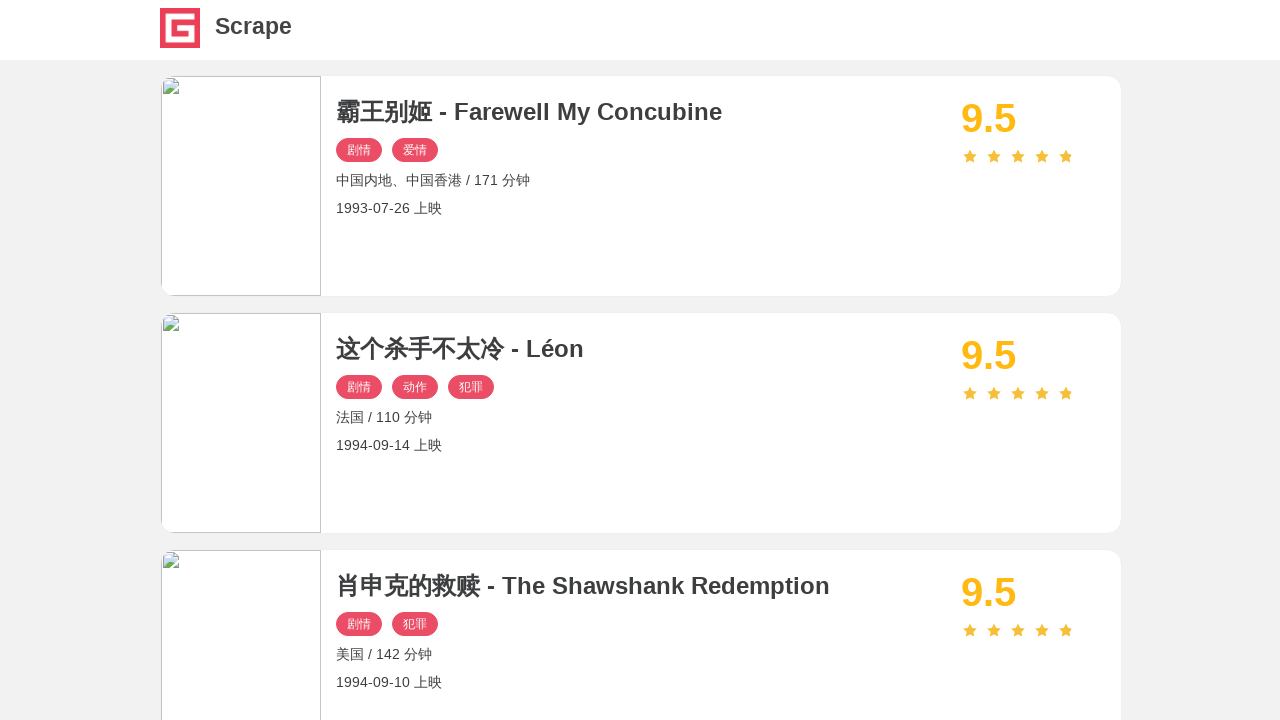

Navigated to page 2 of movie listing
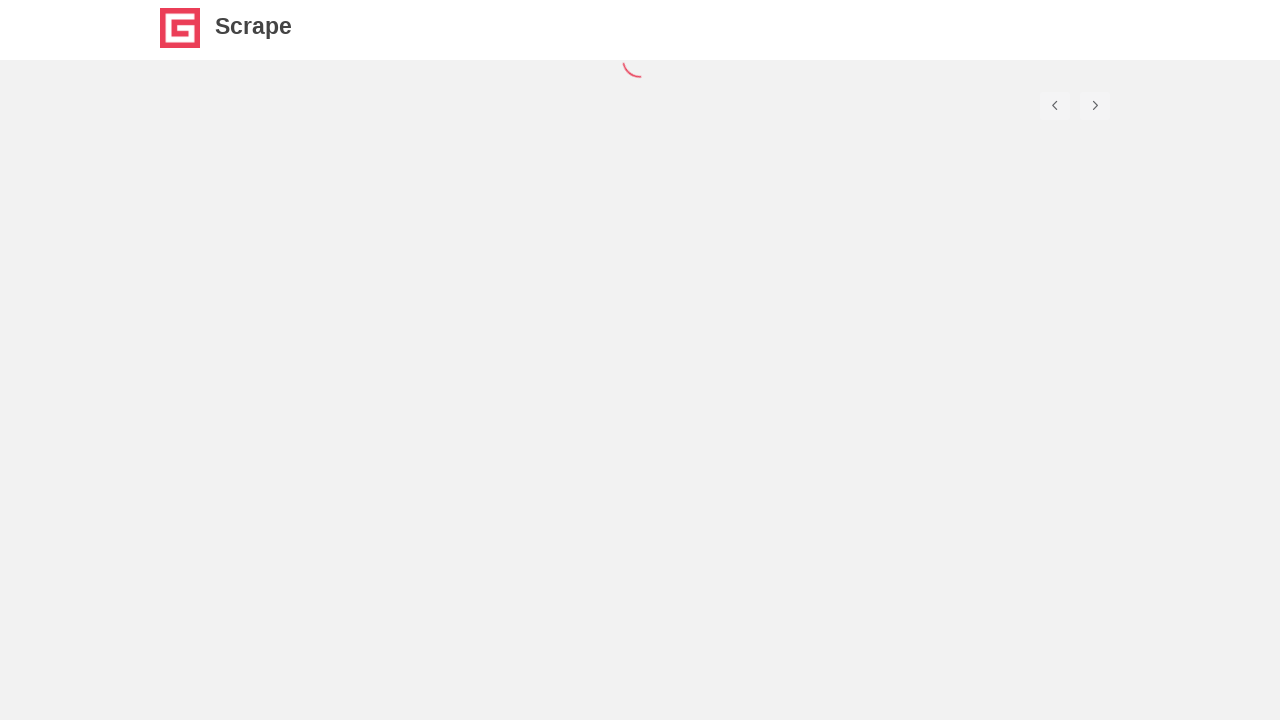

Movie items loaded on page 2
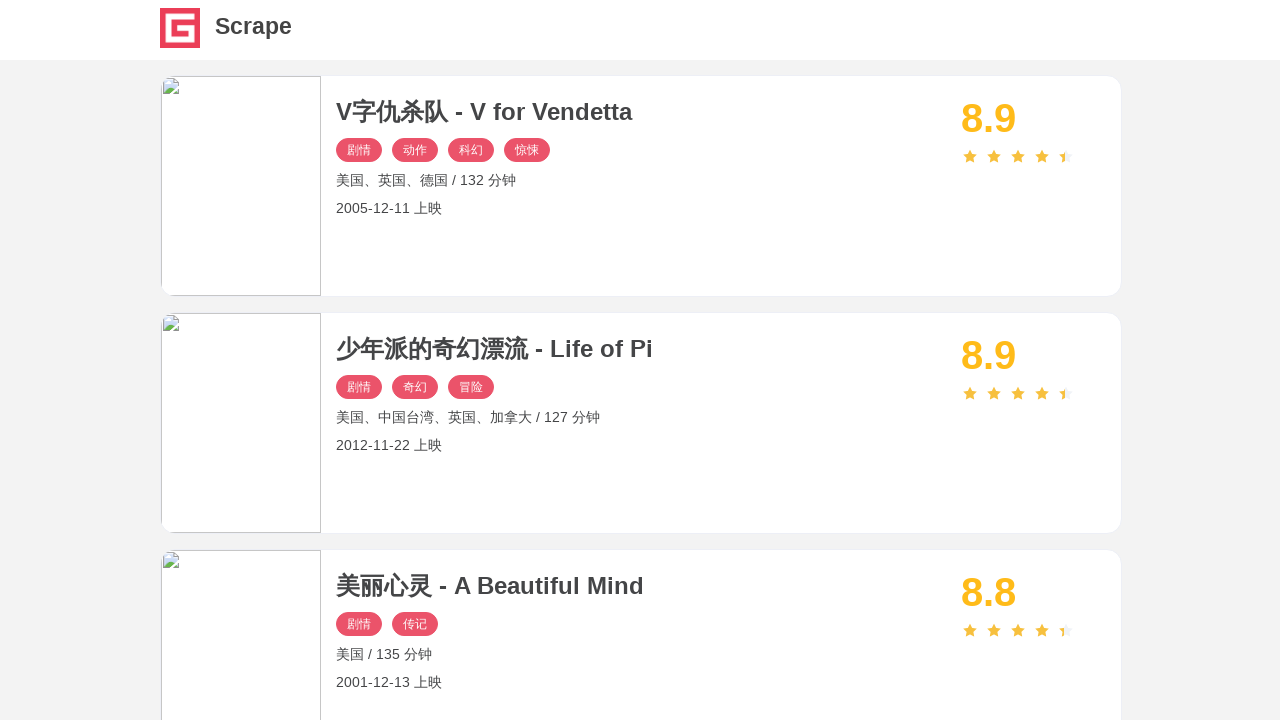

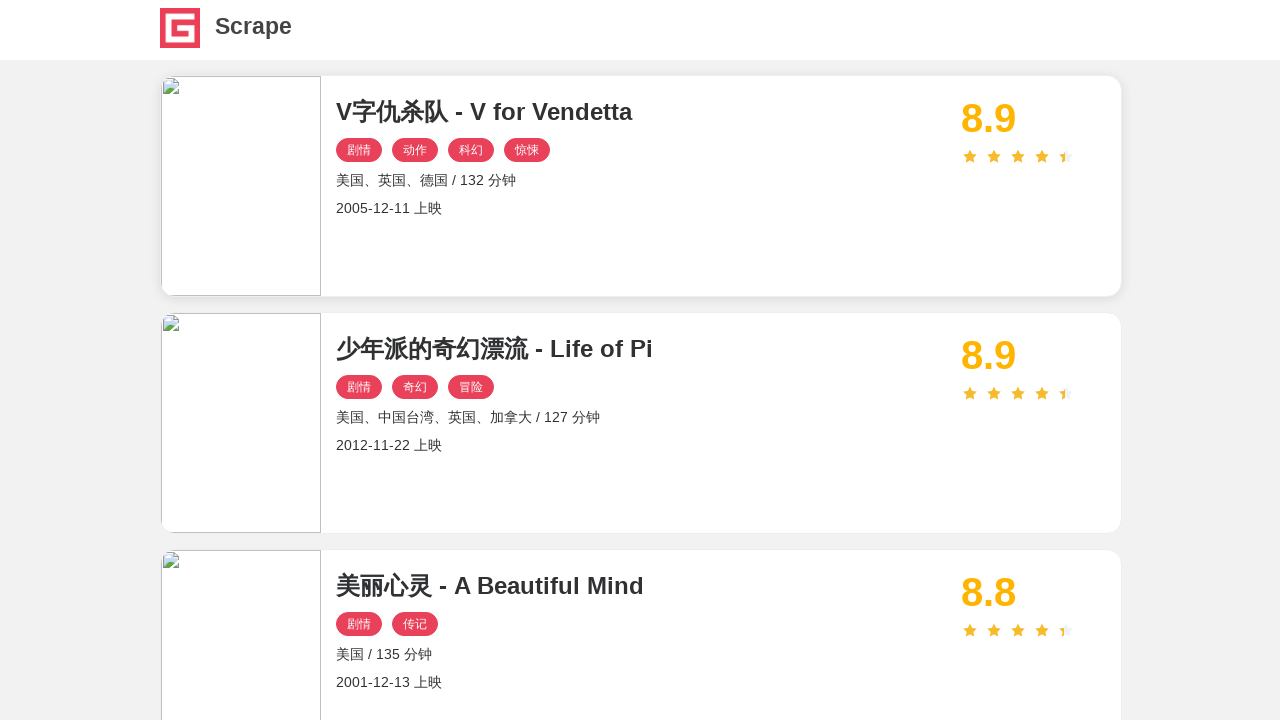